Tests a JavaScript prompt dialog by clicking a button that triggers a prompt, entering text into it, accepting, and verifying the entered text appears in the result

Starting URL: https://automationfc.github.io/basic-form/index.html

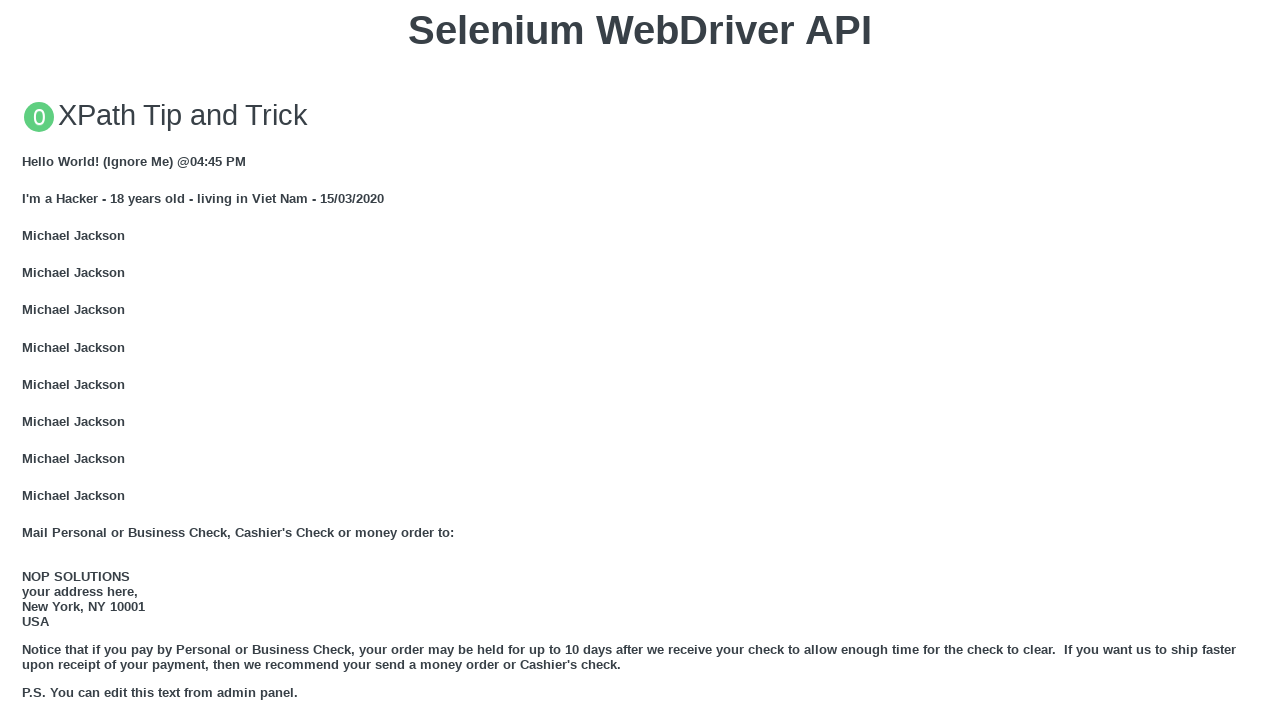

Set up dialog handler to accept prompt with text 'AutomationFC'
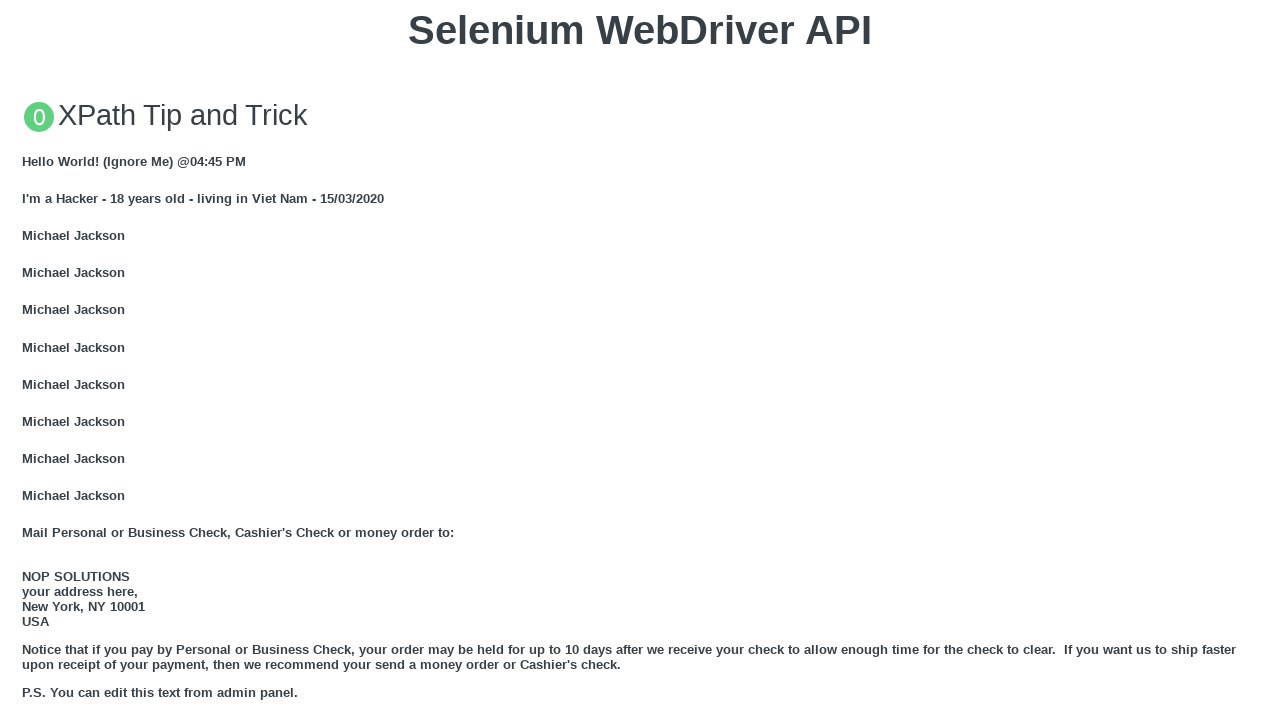

Clicked button to trigger JavaScript prompt dialog at (640, 360) on xpath=//button[text()='Click for JS Prompt']
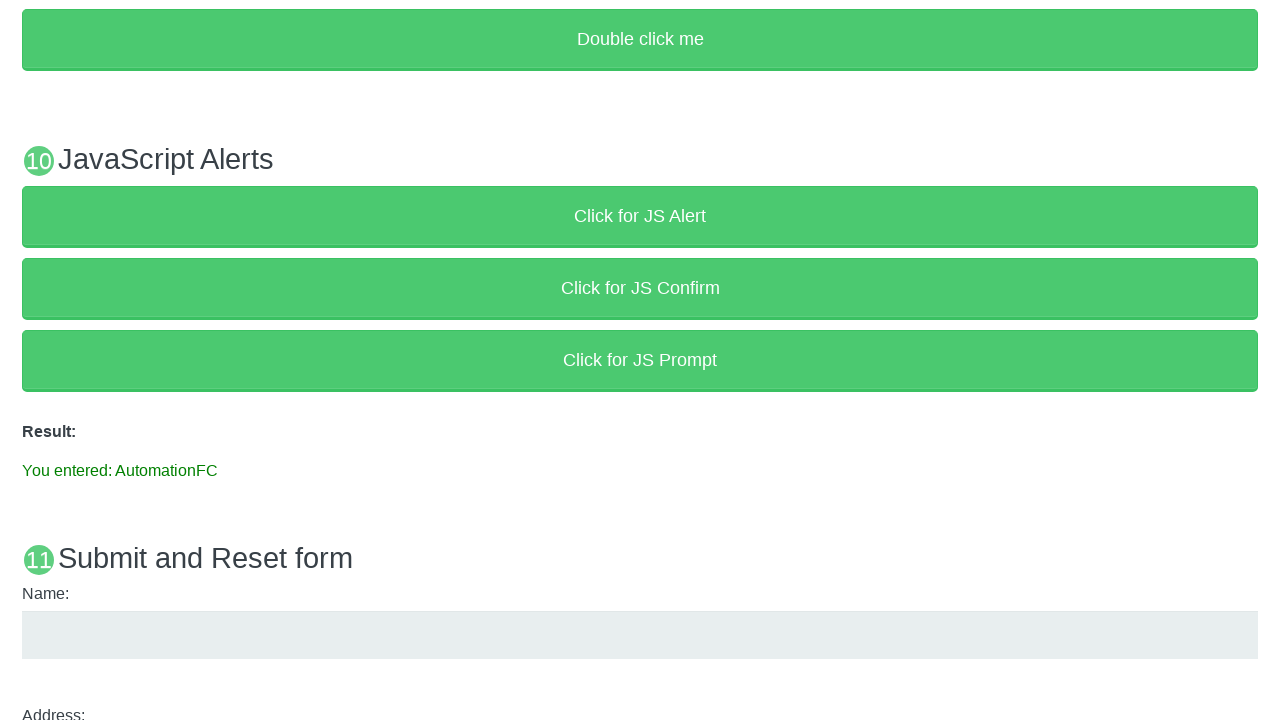

Waited for result text to appear in p#result element
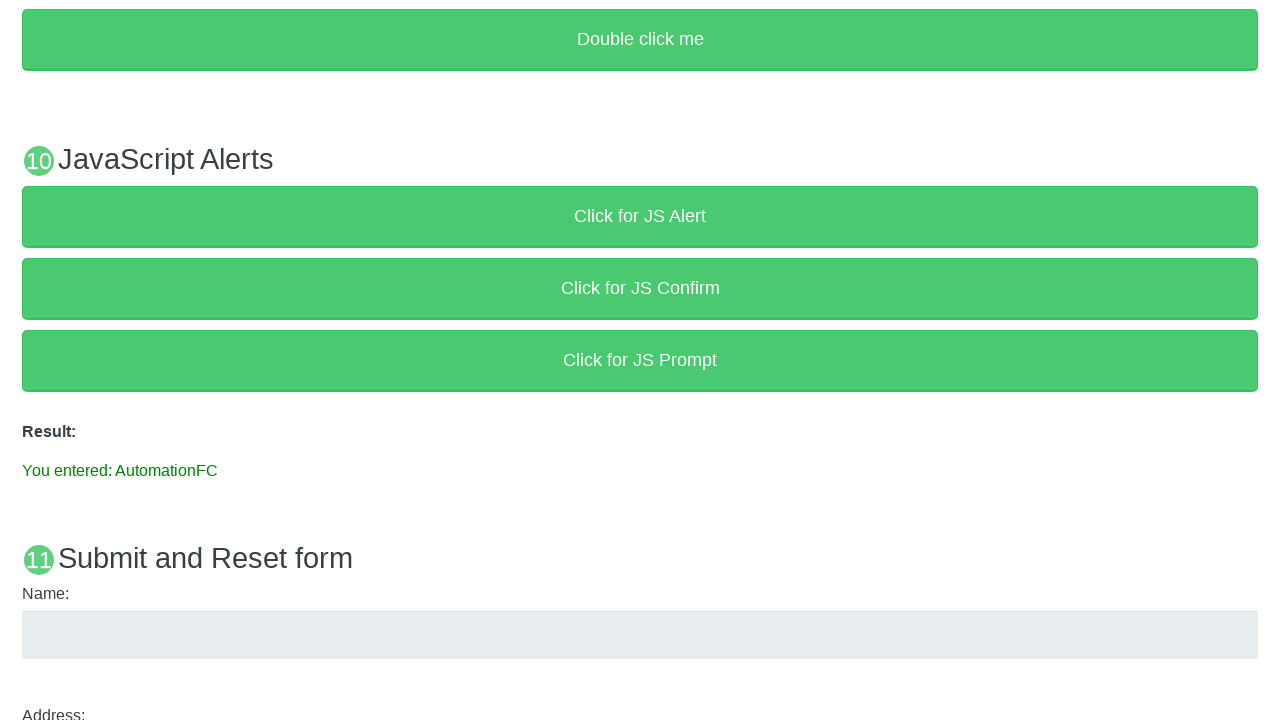

Verified result text matches 'You entered: AutomationFC'
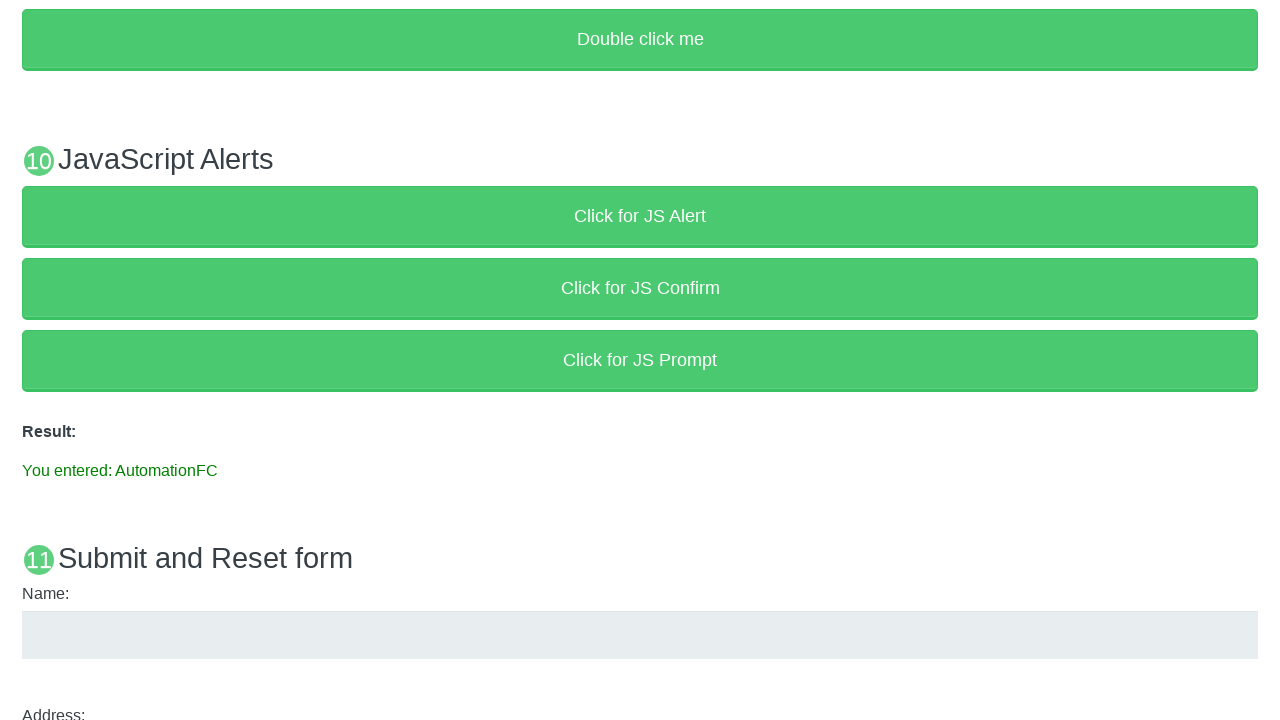

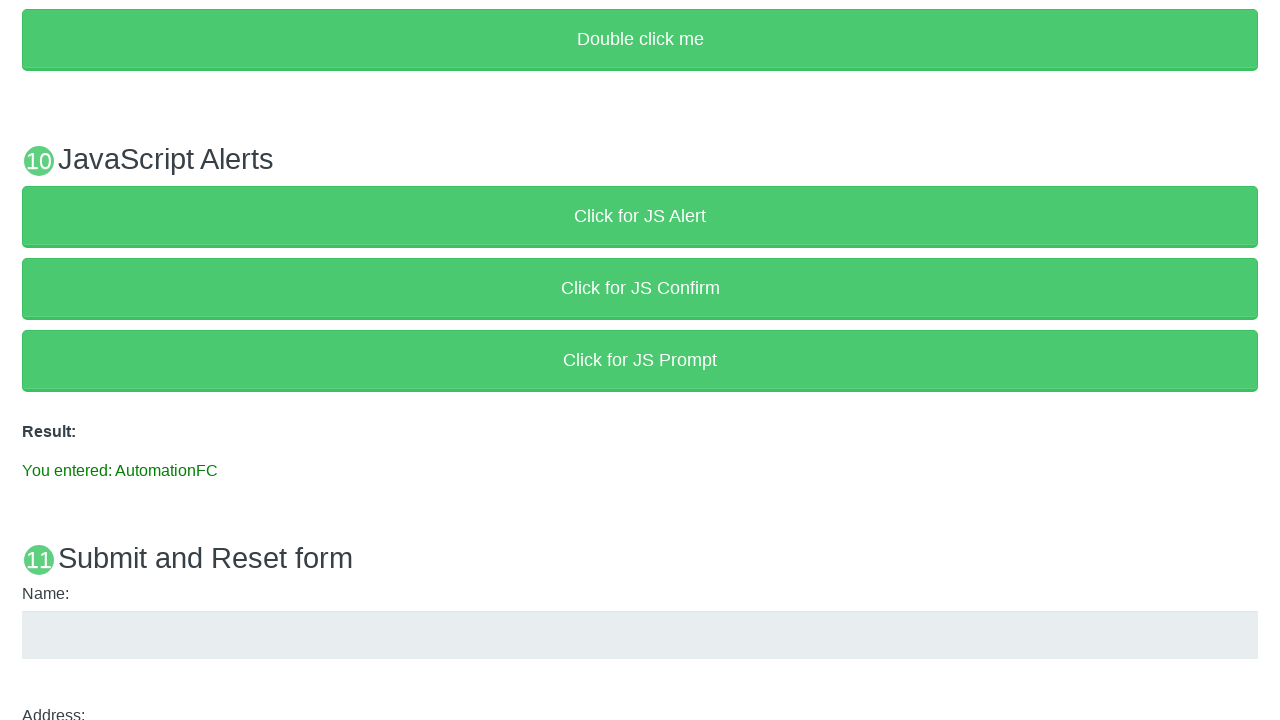